Tests radio button handling on a practice page by clicking a radio button and verifying it becomes selected

Starting URL: https://practice.cydeo.com/radio_buttons

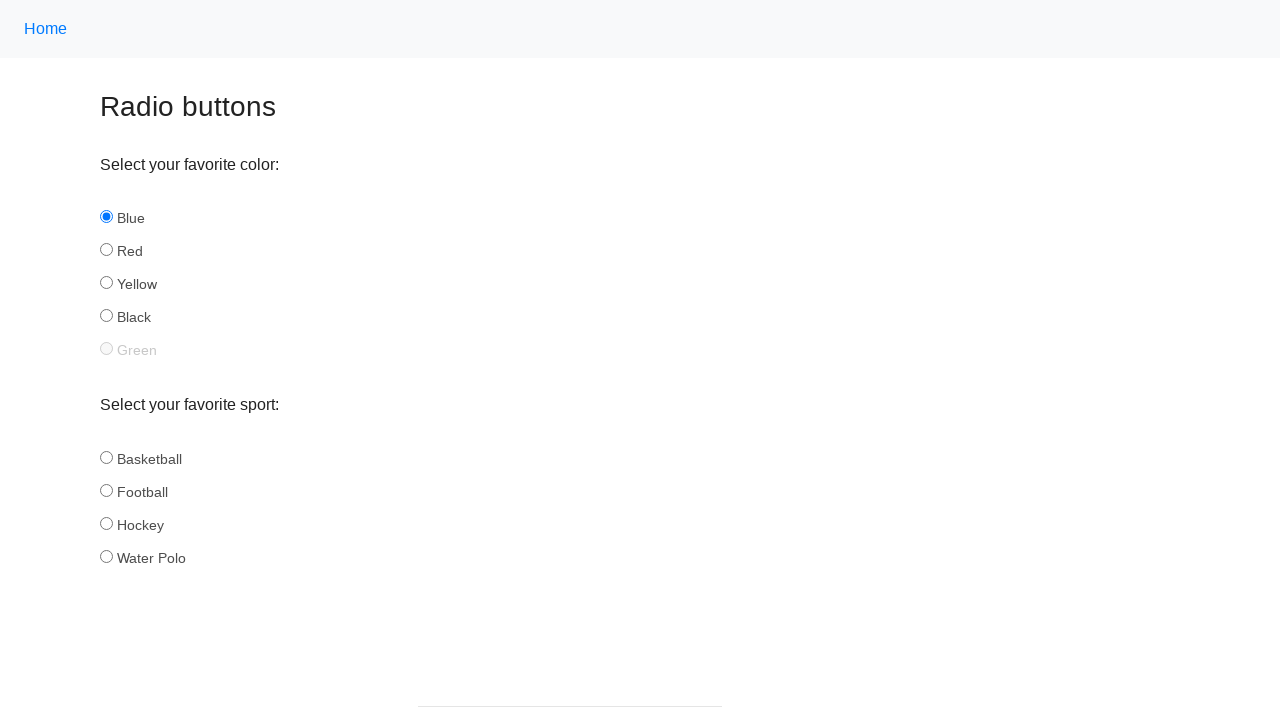

Waited for radio buttons with name 'sport' to be present
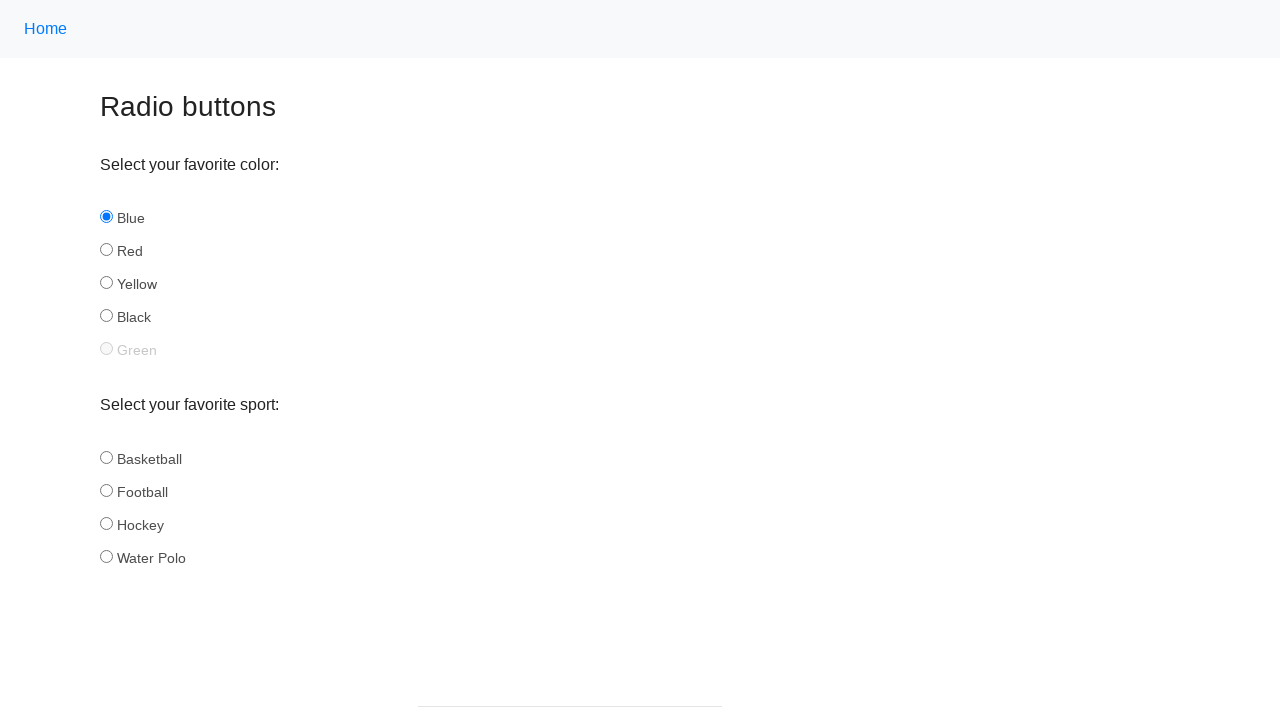

Clicked on the hockey radio button at (106, 523) on input#hockey
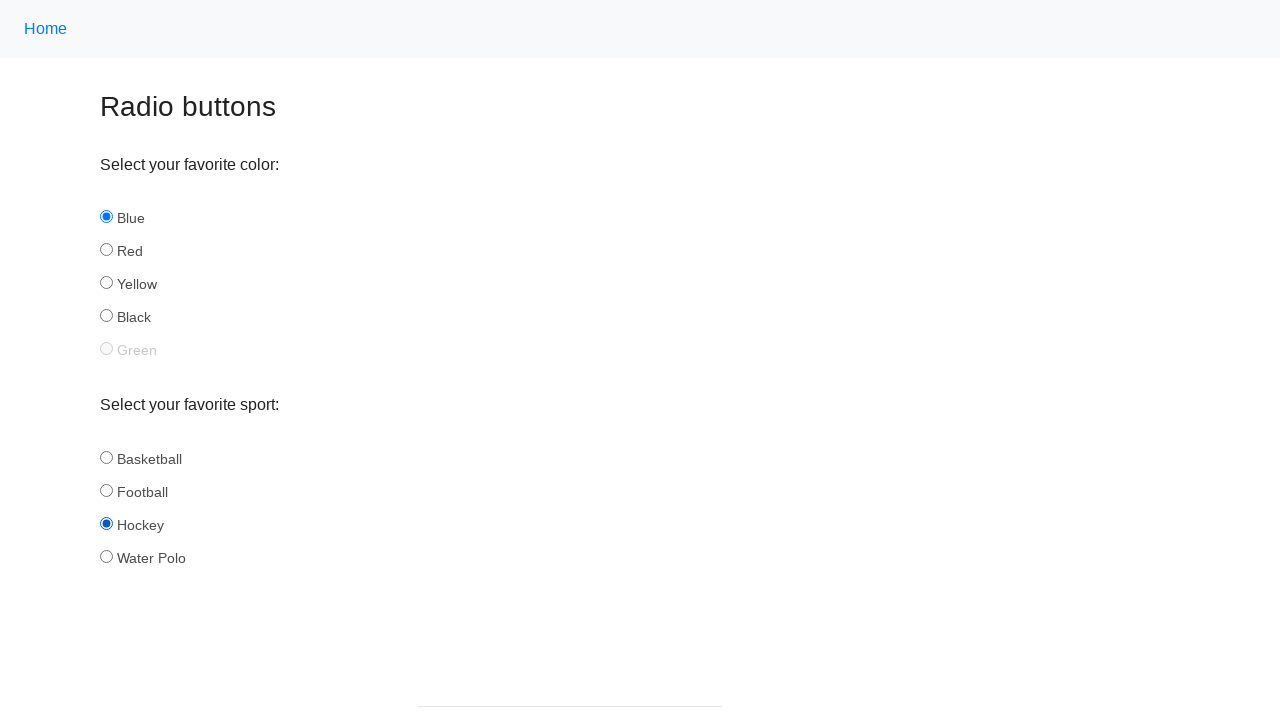

Verified that hockey radio button is selected
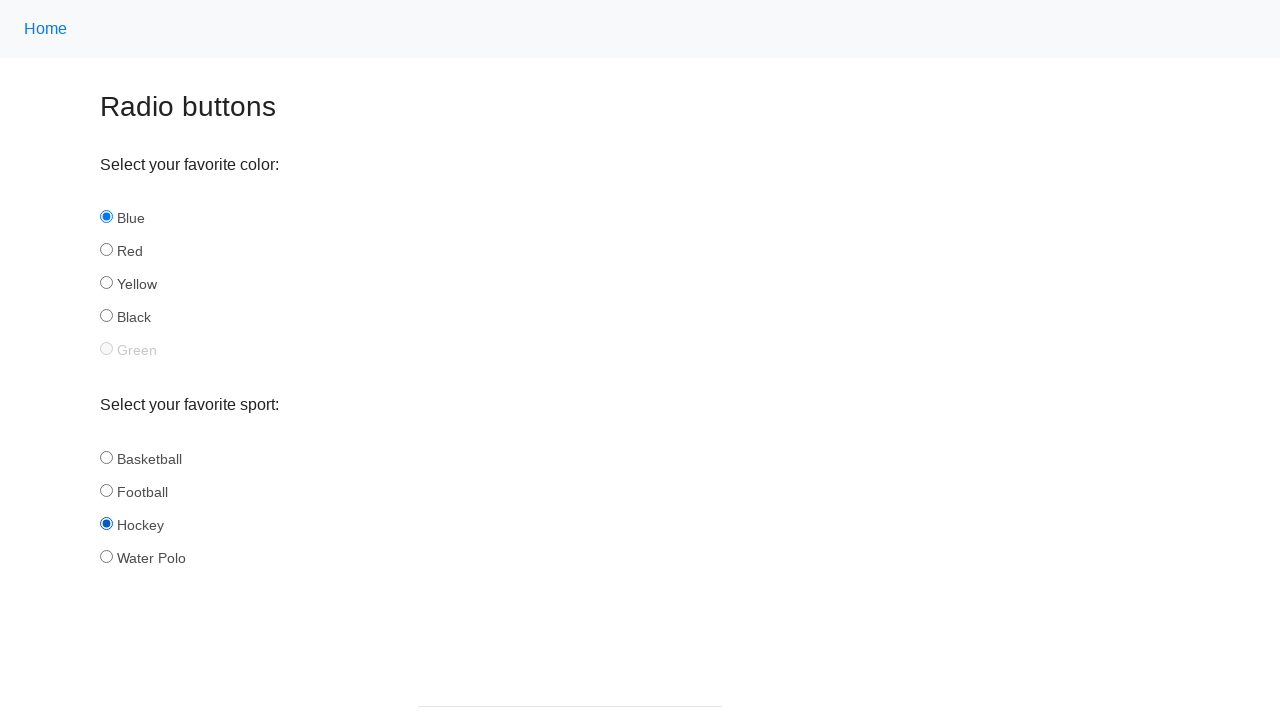

Clicked on the football radio button to switch selection at (106, 490) on input#football
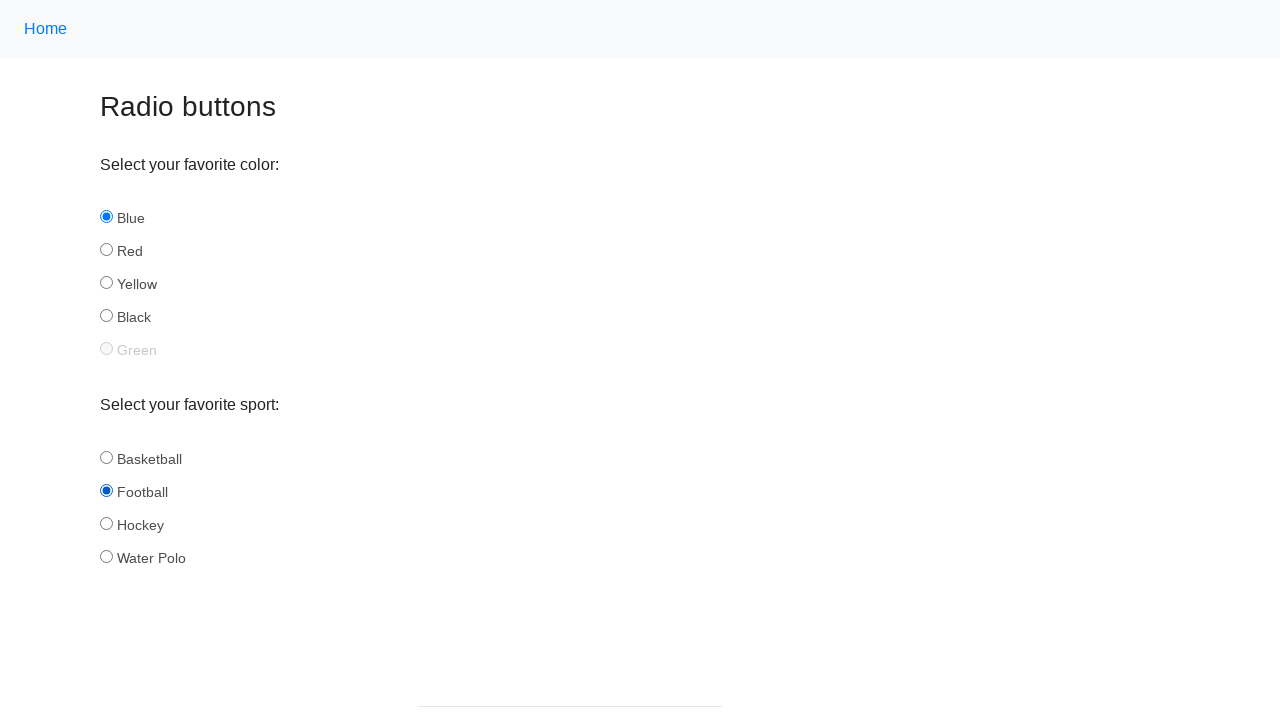

Verified that football radio button is now selected
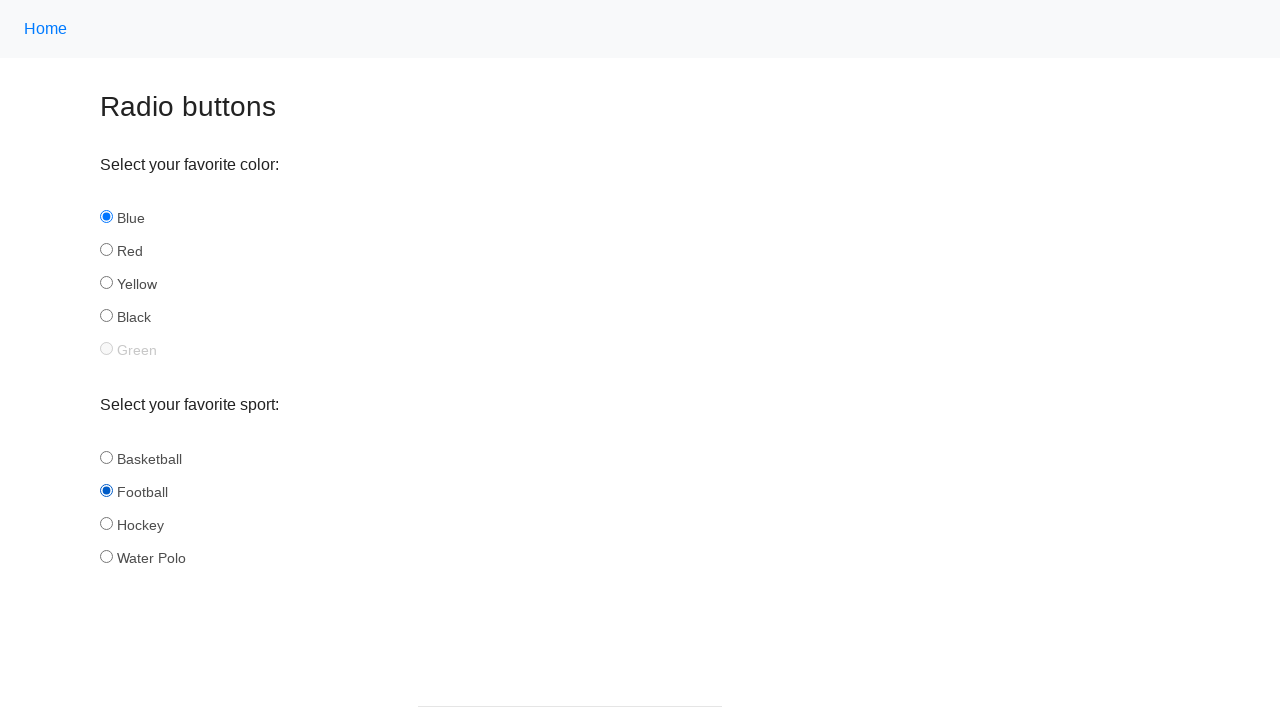

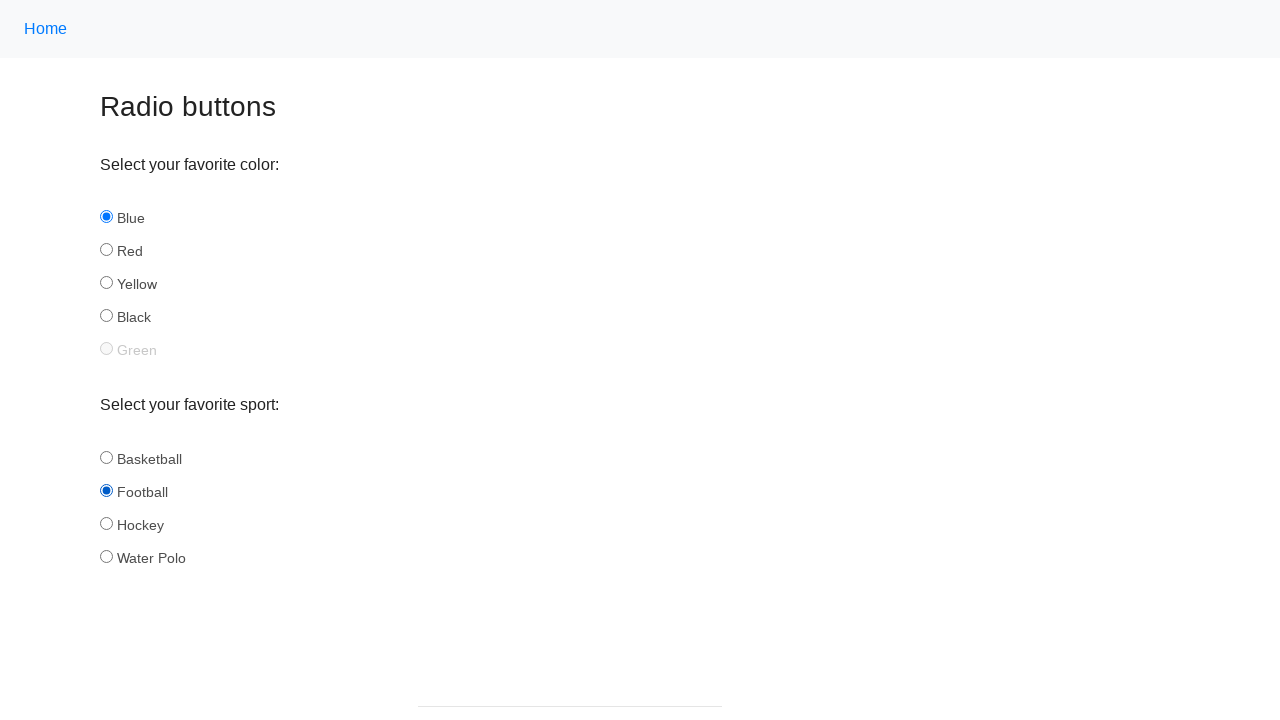